Tests e-commerce checkout flow by adding an ebook to cart and attempting to checkout without filling required fields, verifying error messages appear

Starting URL: https://shopdemo.e-junkie.com/

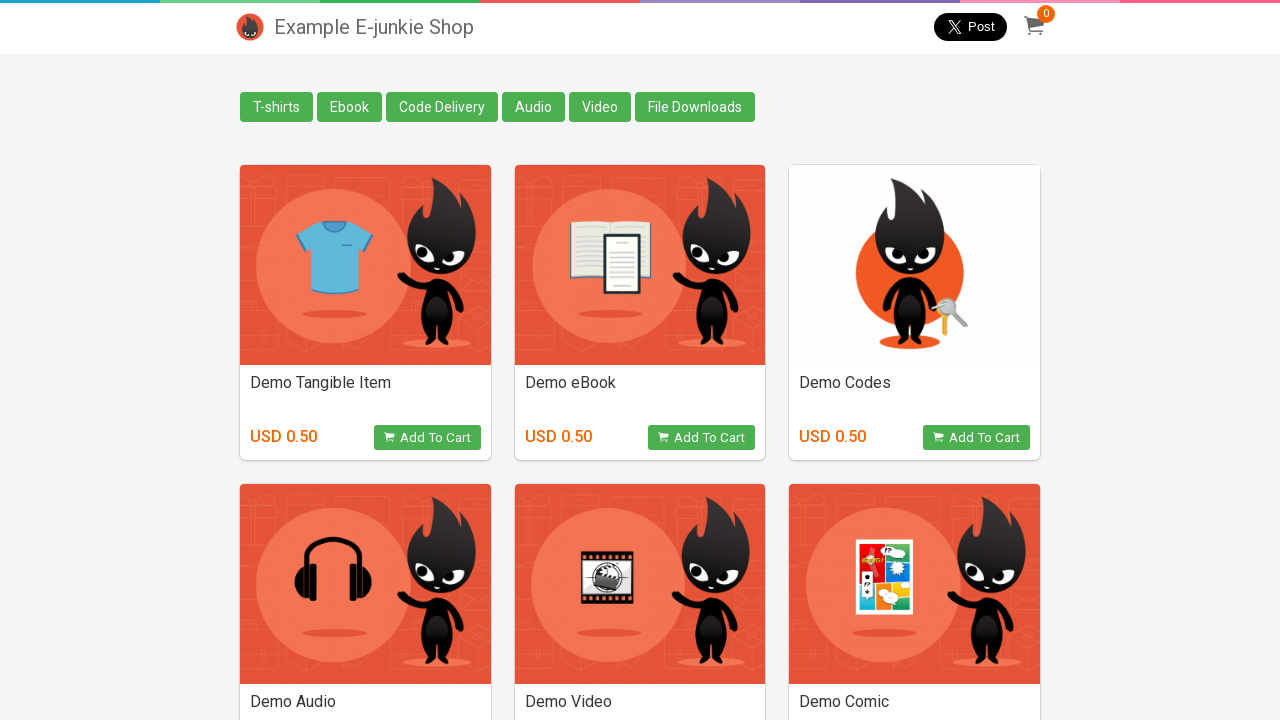

Clicked on Ebook link at (350, 107) on (//a[text()='Ebook'])[1]
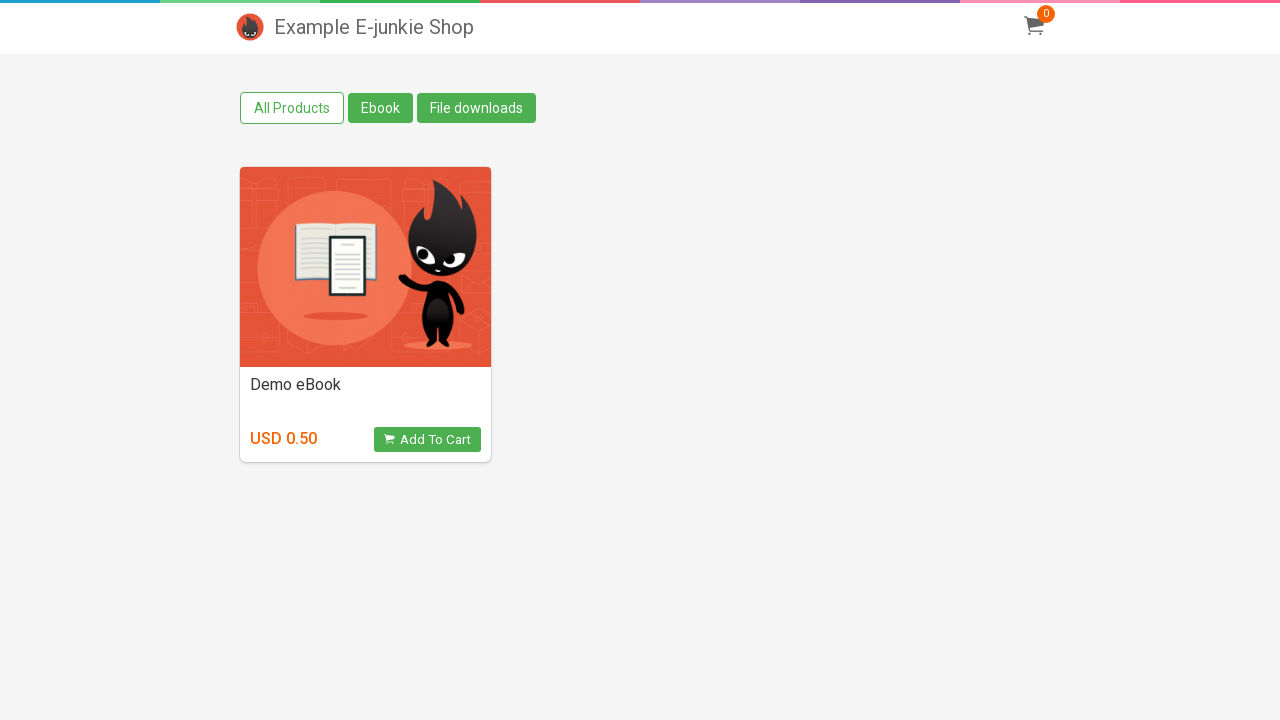

Clicked Add to Cart button at (427, 440) on [class='view_product']
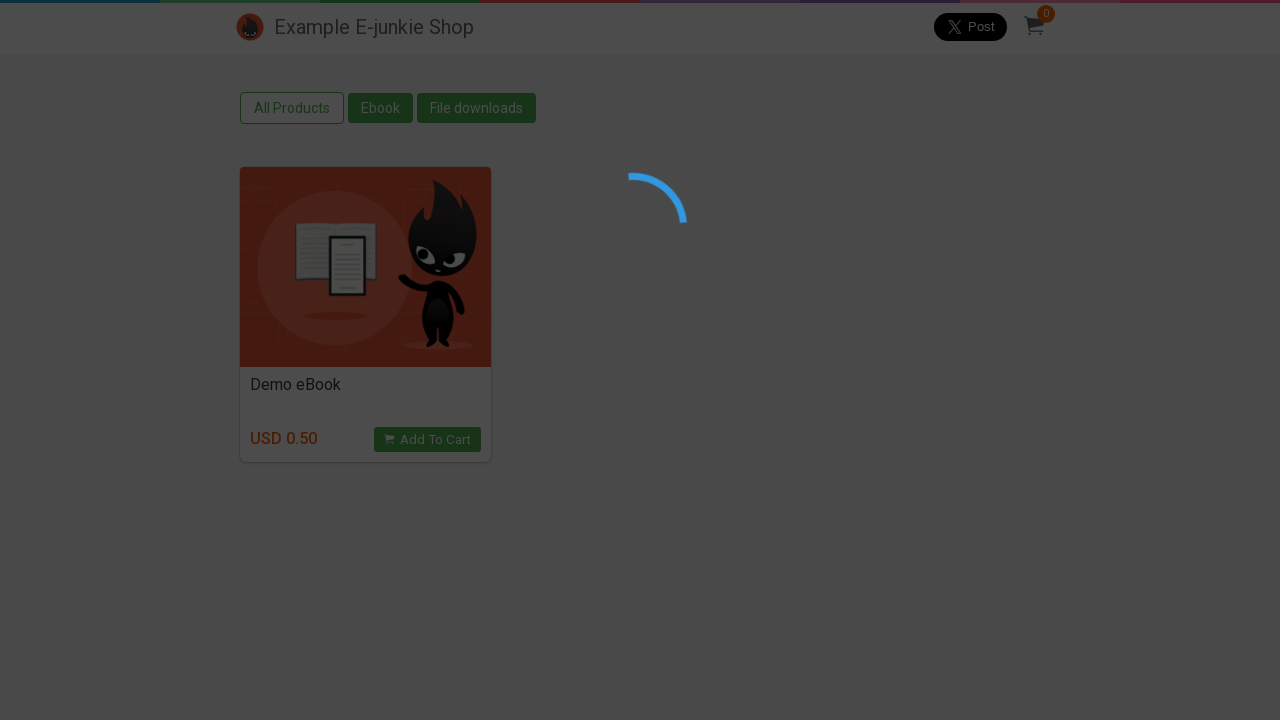

Checkout iframe loaded
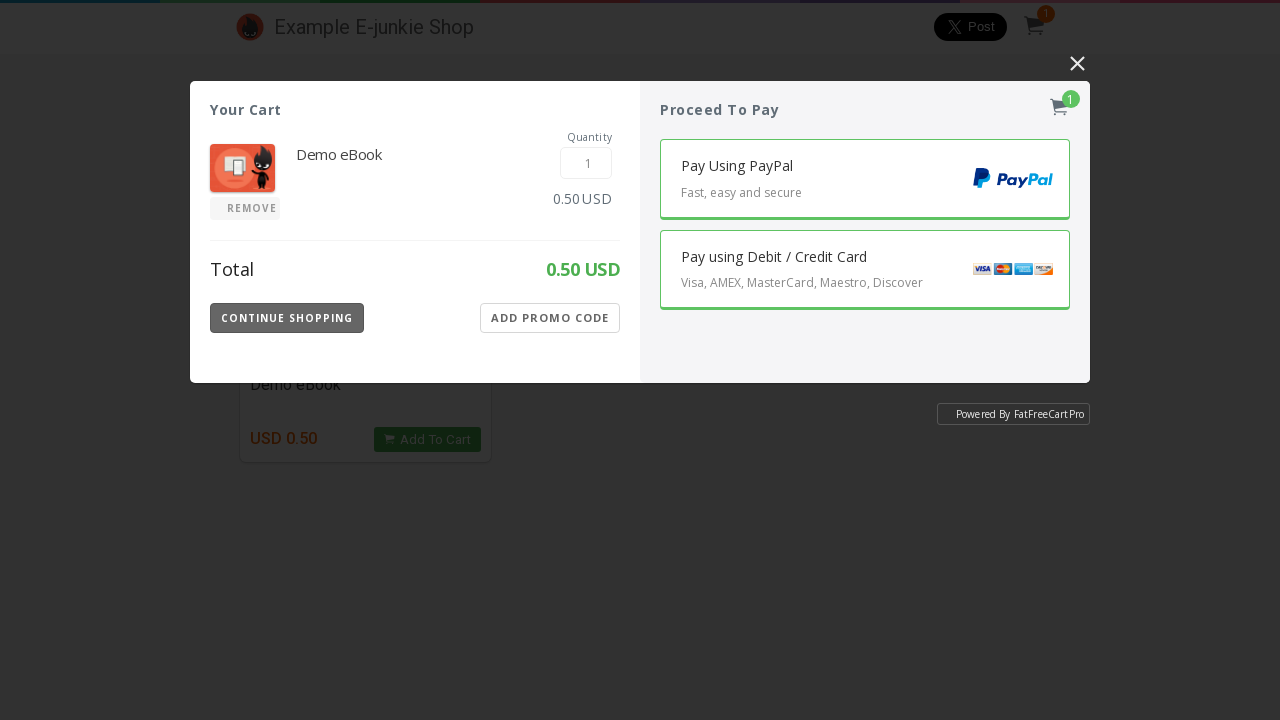

Switched to checkout iframe
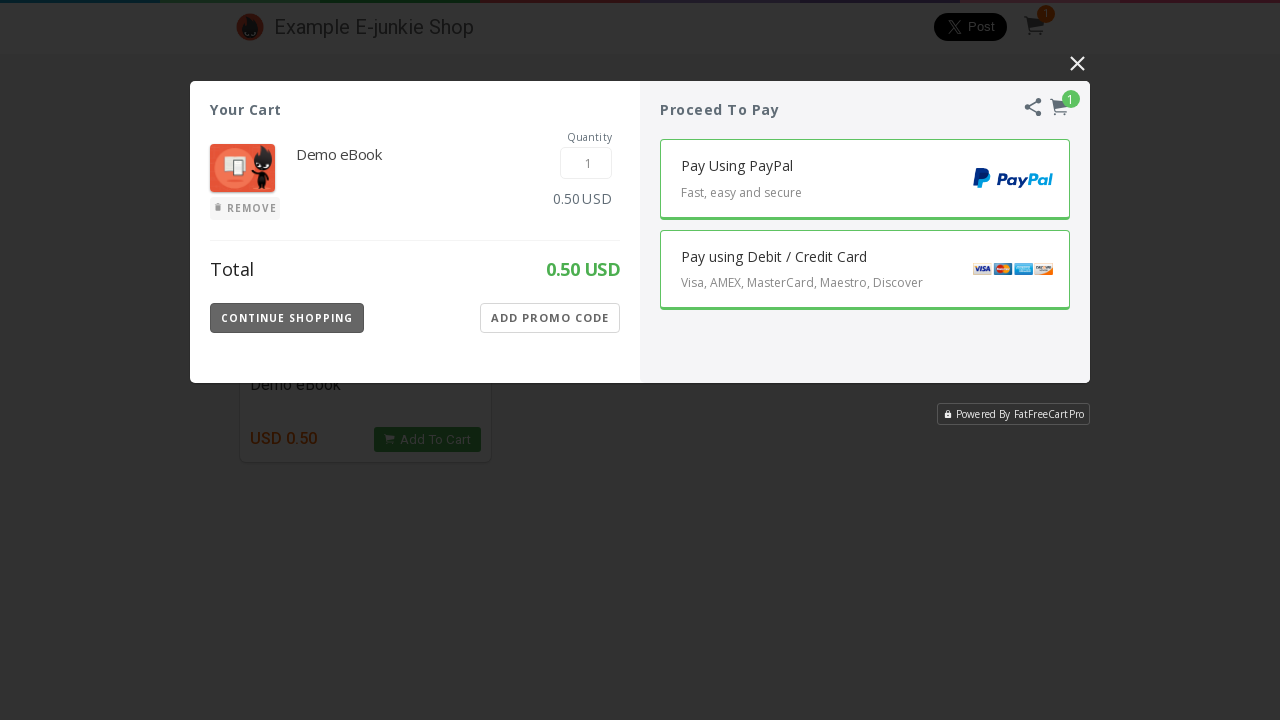

Clicked payment button to open credit card form at (865, 270) on iframe[class='EJIframeV3 EJOverlayV3'] >> internal:control=enter-frame >> [class
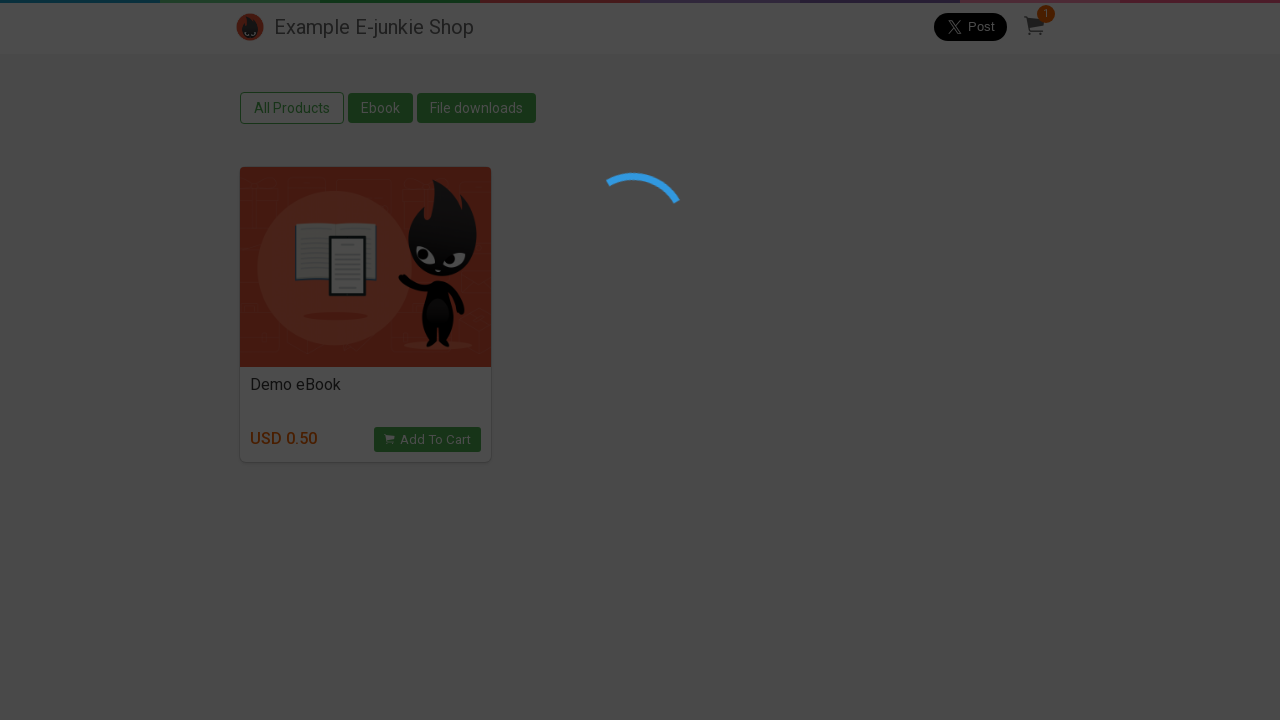

Clicked pay button without filling required fields to trigger validation at (865, 293) on iframe[class='EJIframeV3 EJOverlayV3'] >> internal:control=enter-frame >> [class
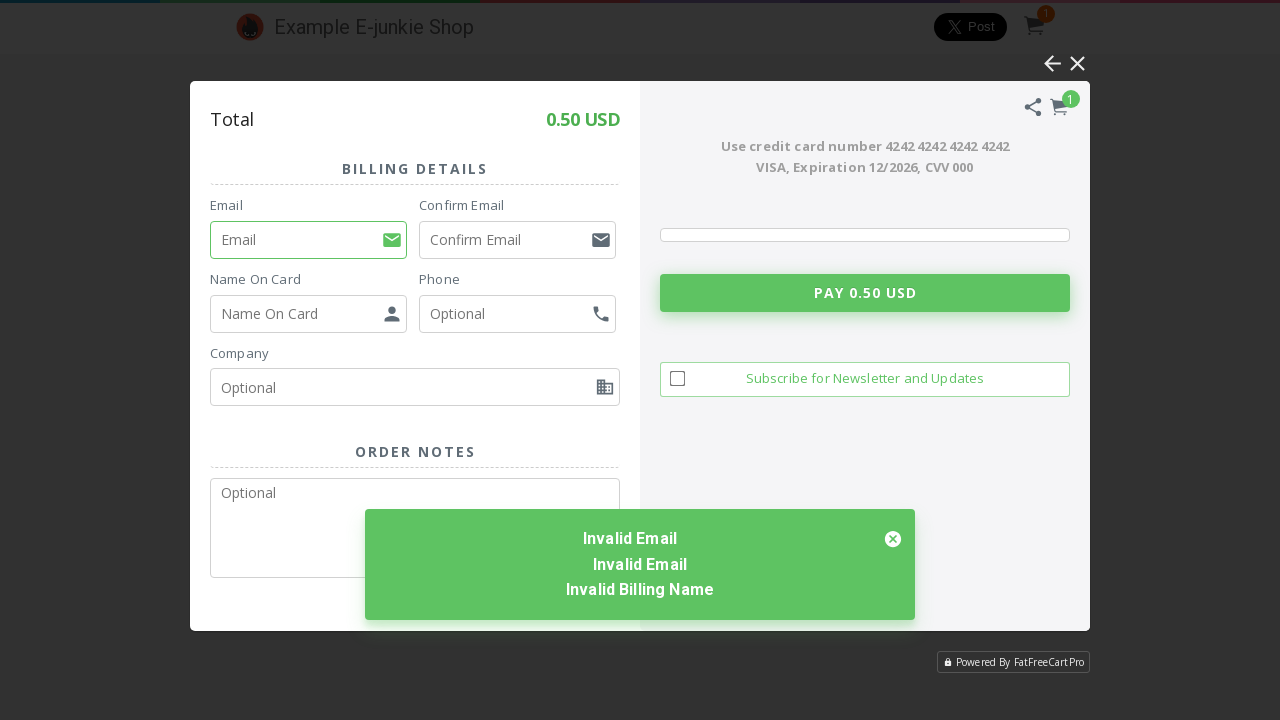

Retrieved error message text
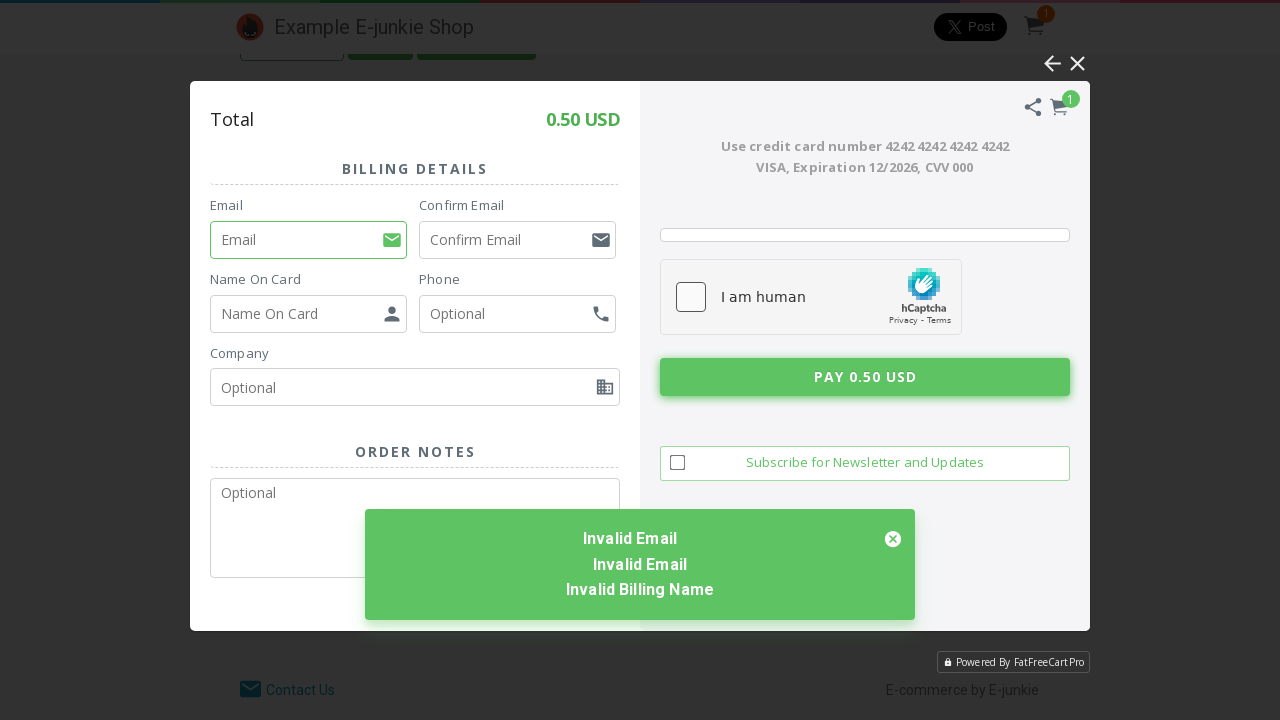

Verified 'Invalid Email' error message appears
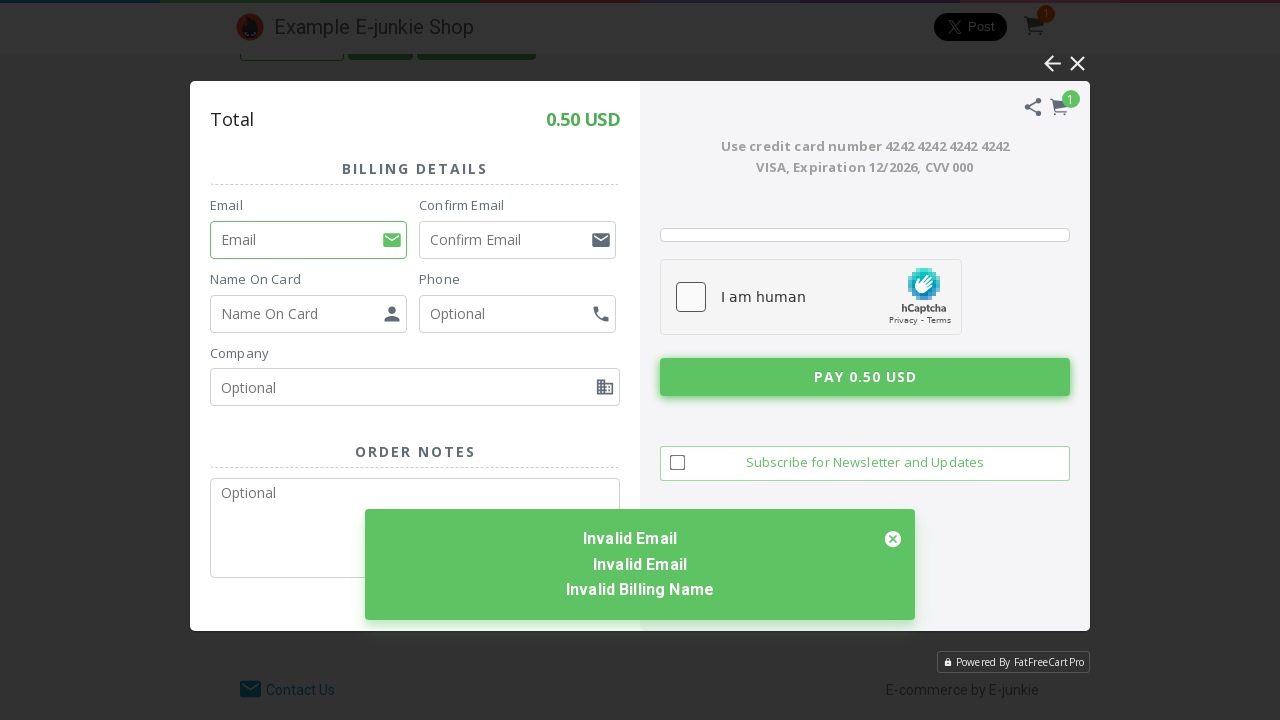

Verified 'Invalid Billing Name' error message appears
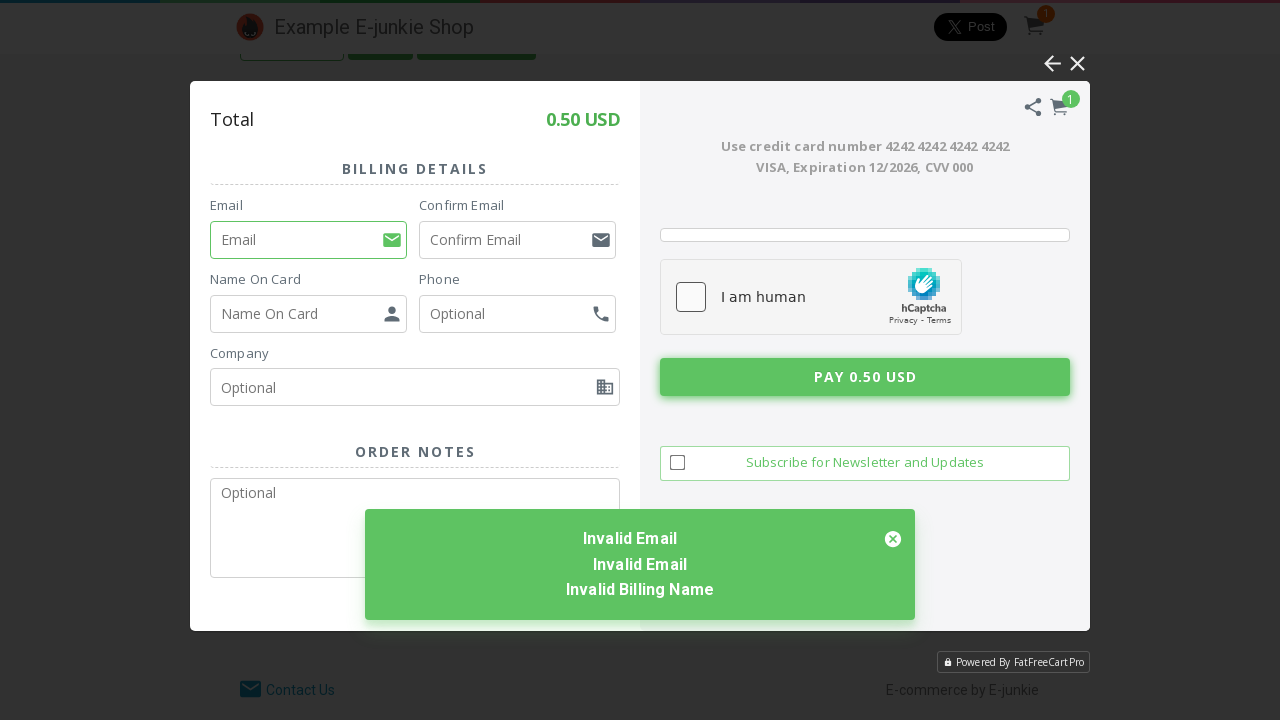

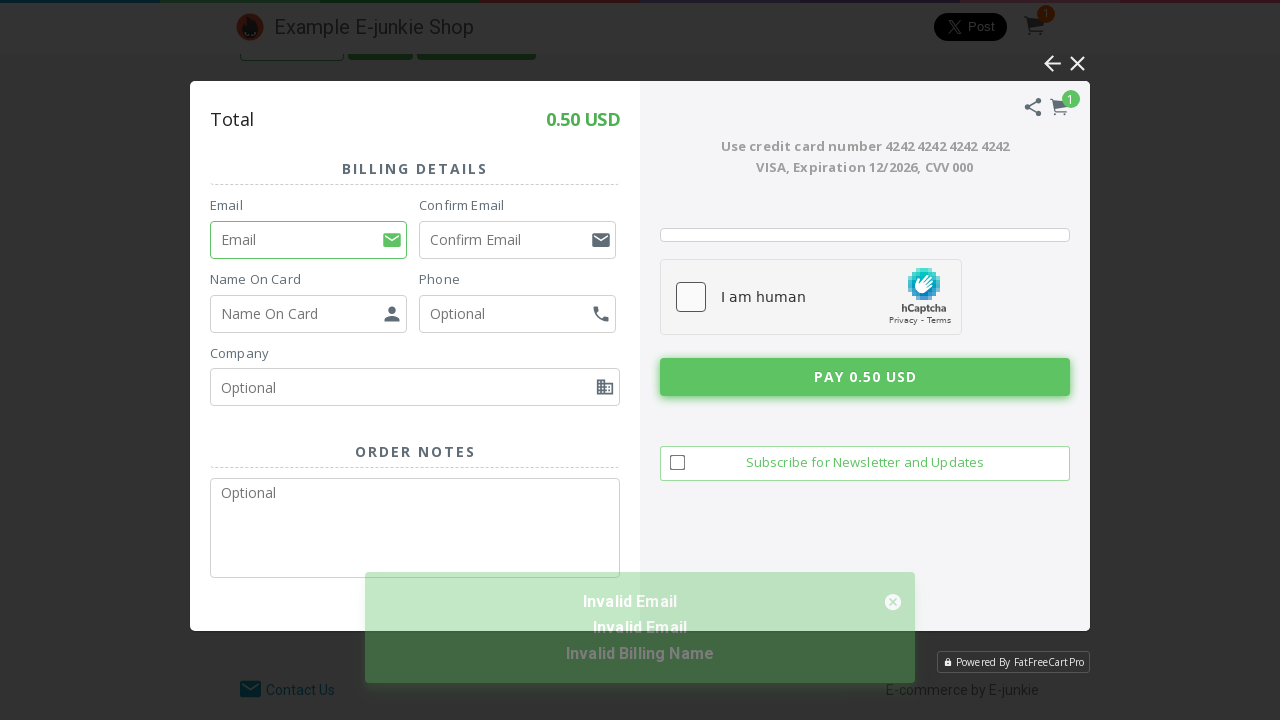